Navigates to a football statistics website, selects Brazil from the country dropdown, and clicks the "All matches" button to view match data

Starting URL: https://www.adamchoi.co.uk/overs/detailed

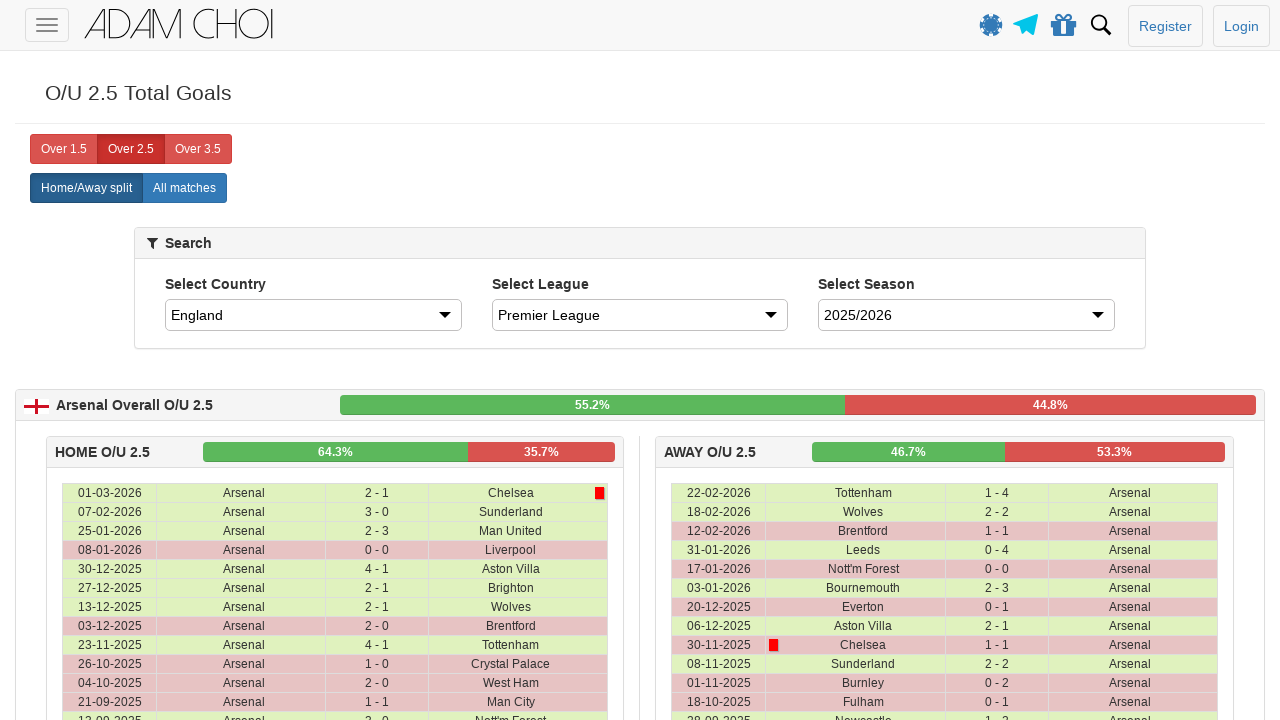

Country dropdown selector loaded
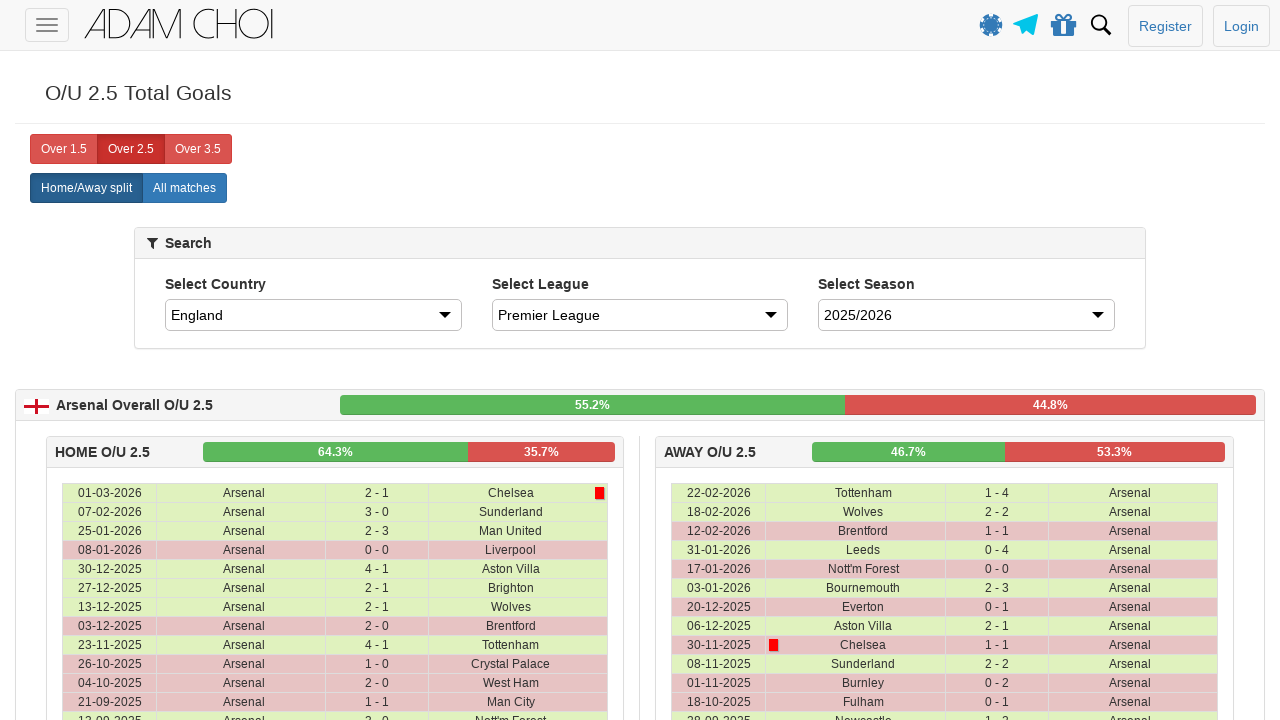

Selected Brazil from the country dropdown on #country
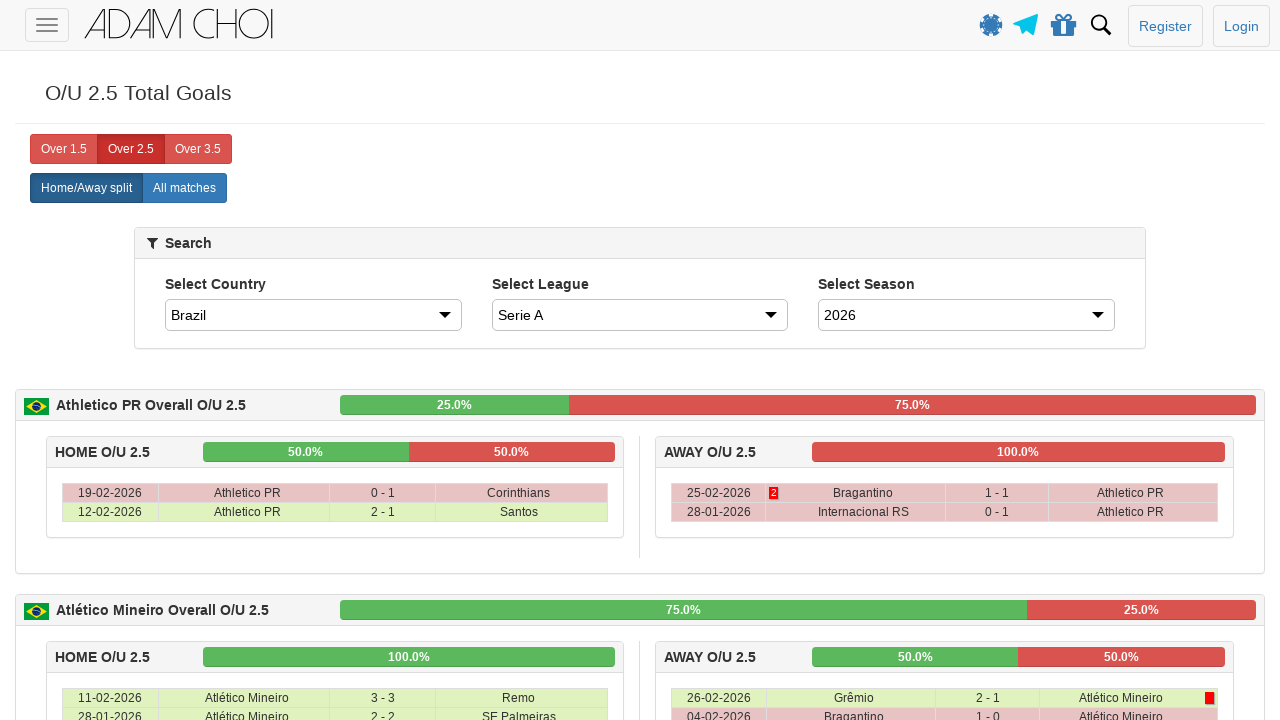

Waited 2 seconds for page to update after Brazil selection
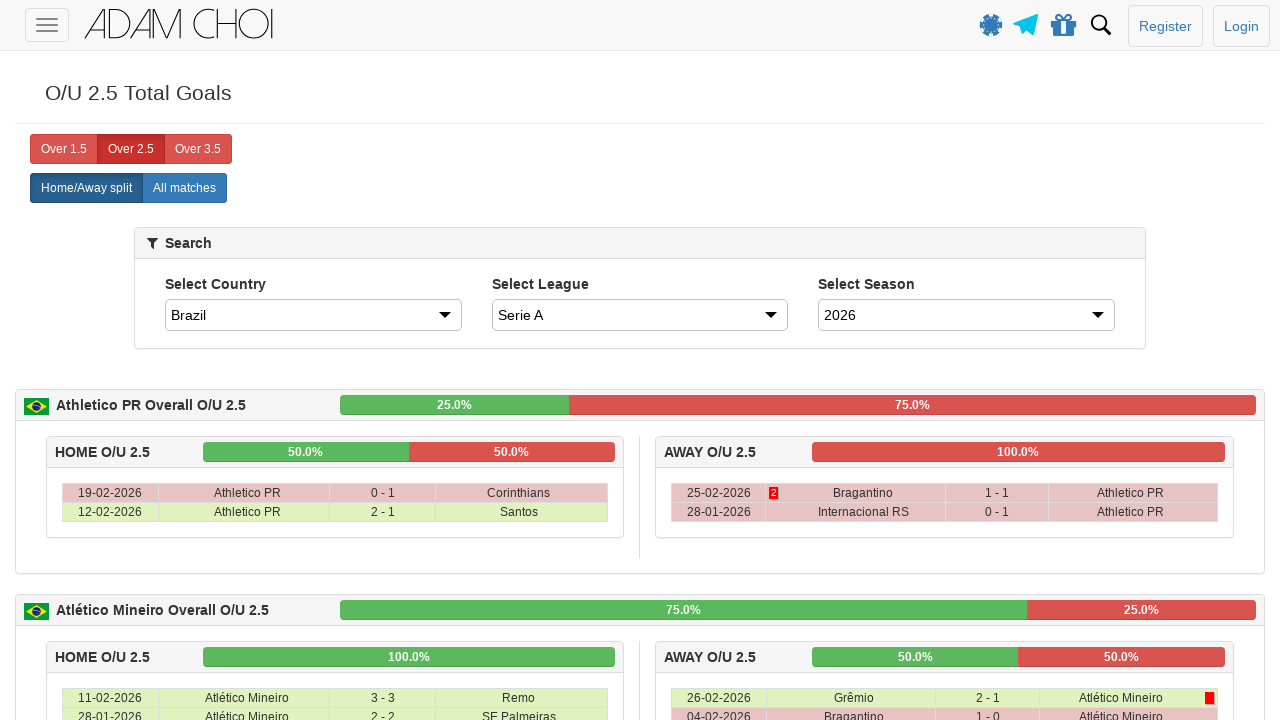

Clicked the 'All matches' button at (184, 188) on xpath=//label[@analytics-event="All matches"]
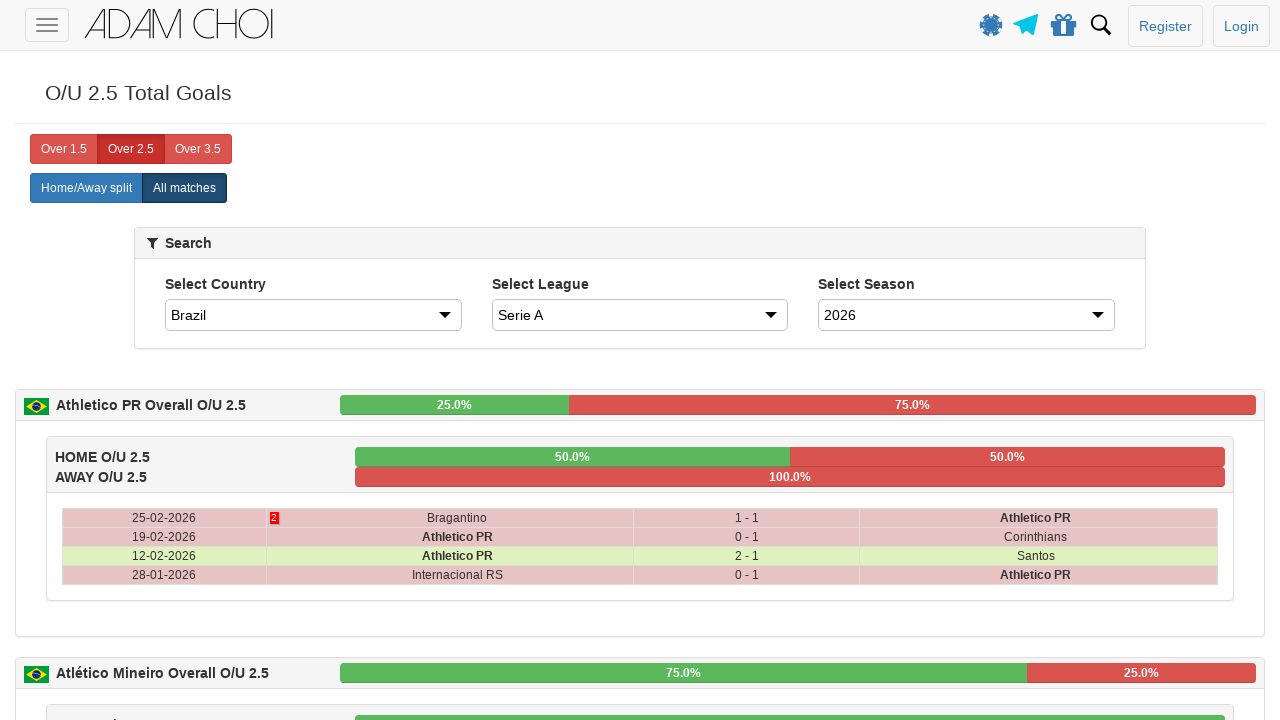

Match data table loaded successfully
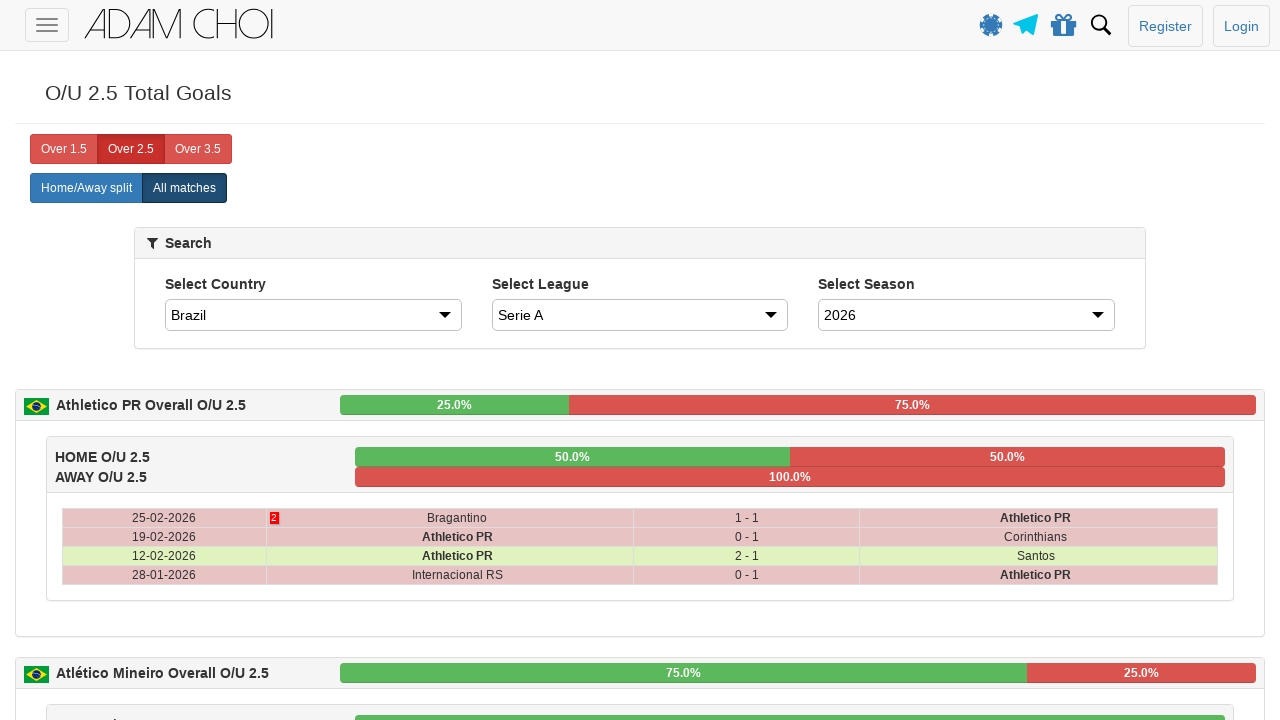

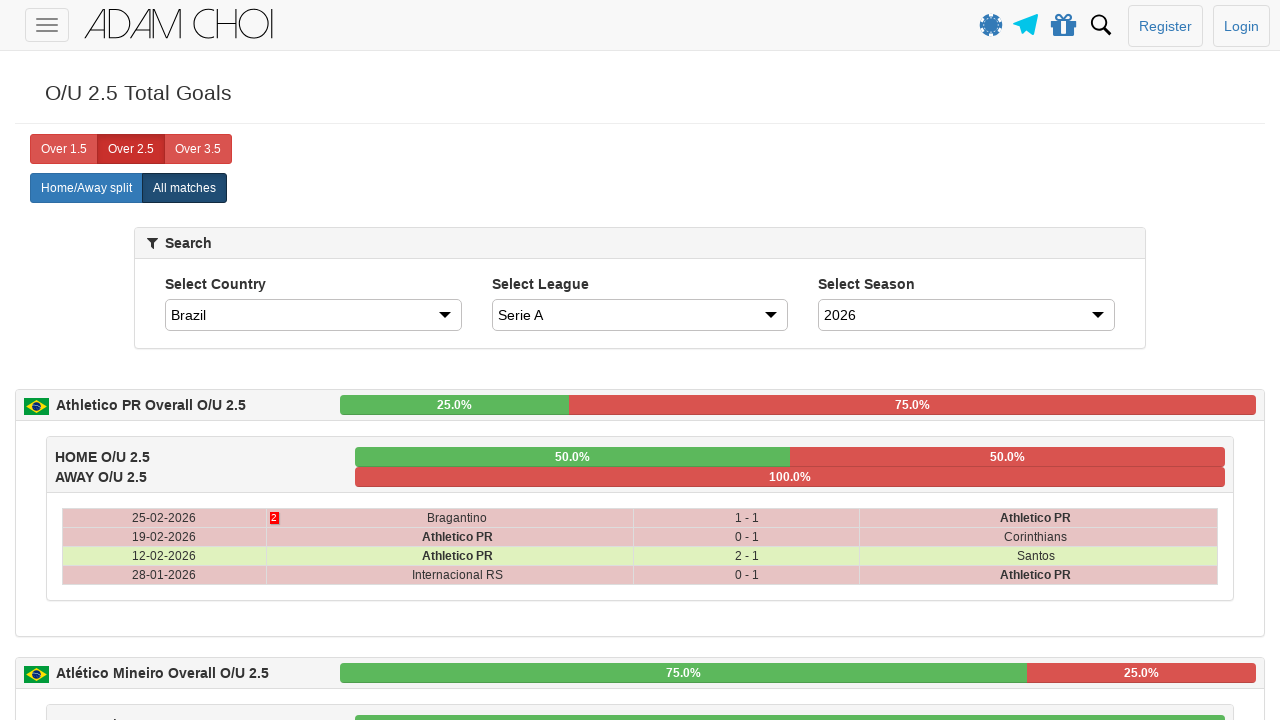